Tests the number input field by entering a value, clearing it, and entering a new value to verify input functionality

Starting URL: http://the-internet.herokuapp.com/inputs

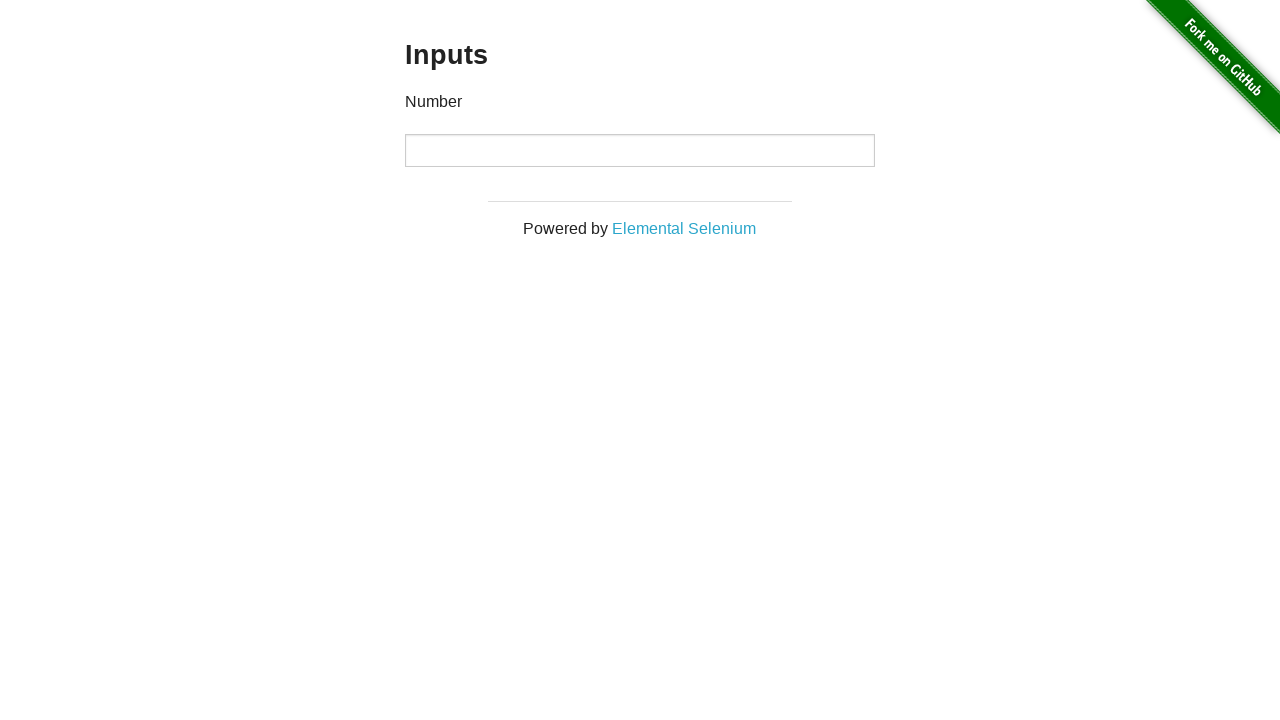

Waited for number input field to be visible
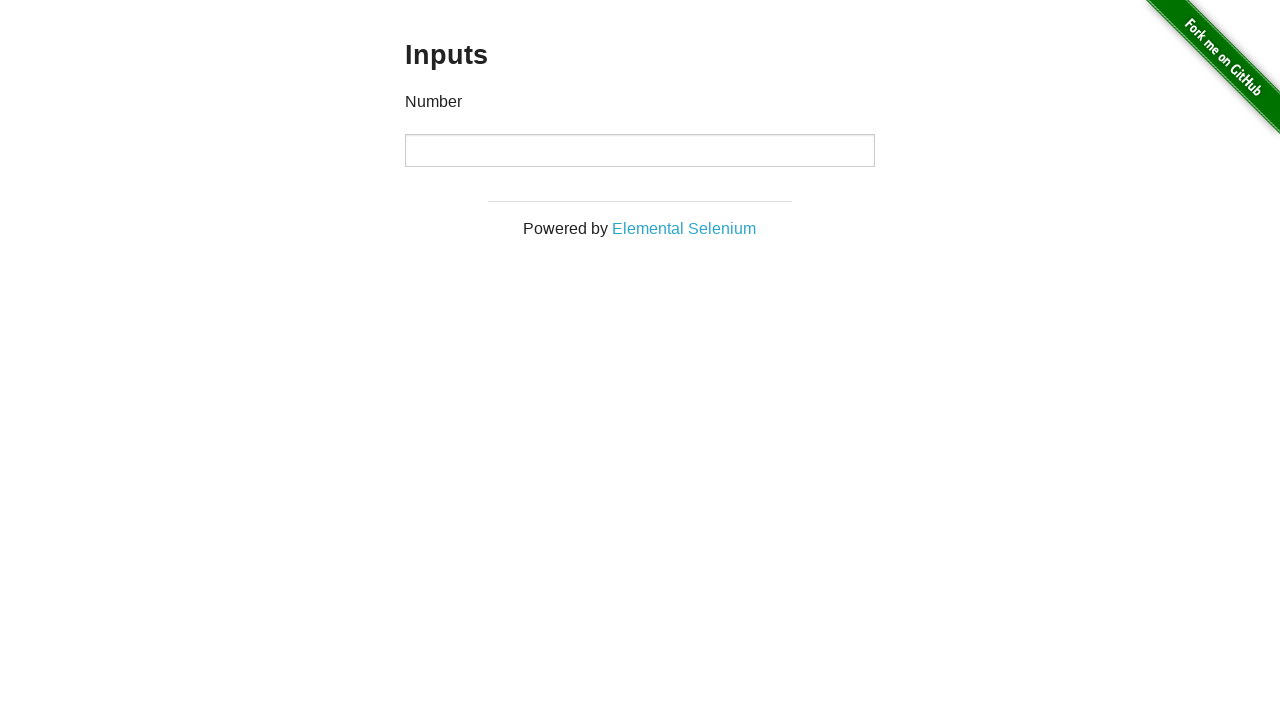

Filled number input field with value '1000' on input[type='number']
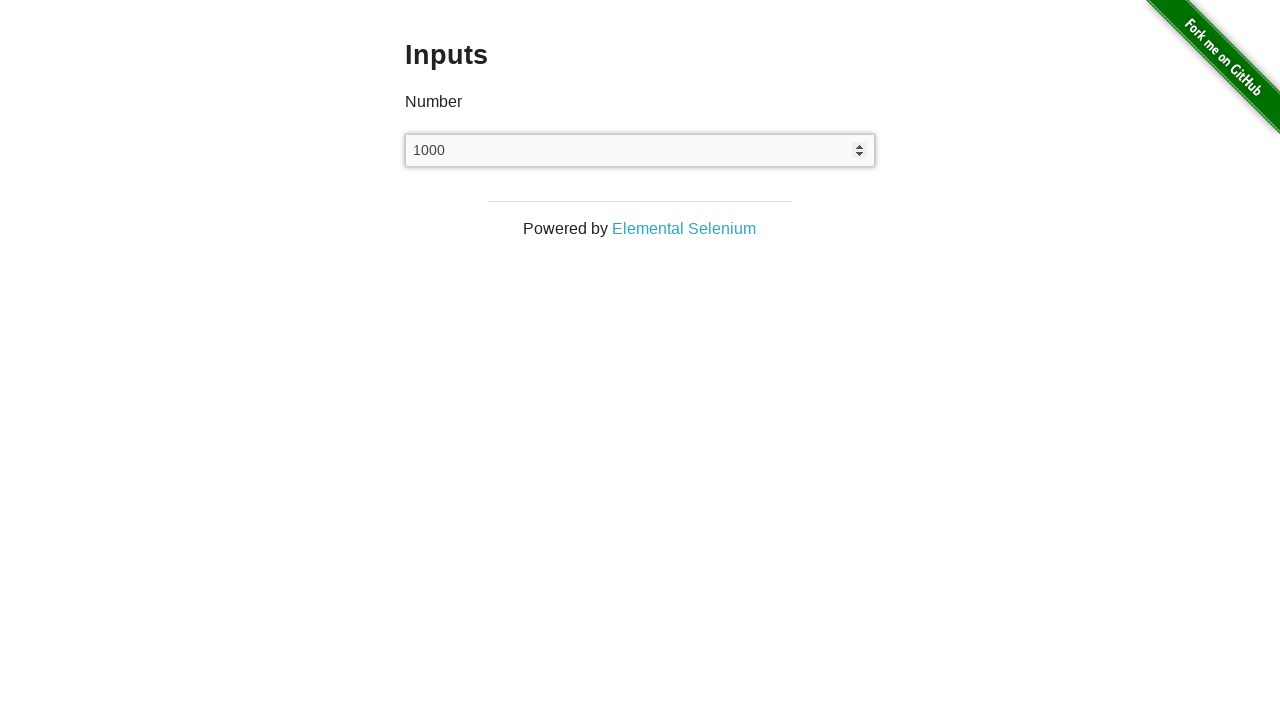

Cleared the number input field on input[type='number']
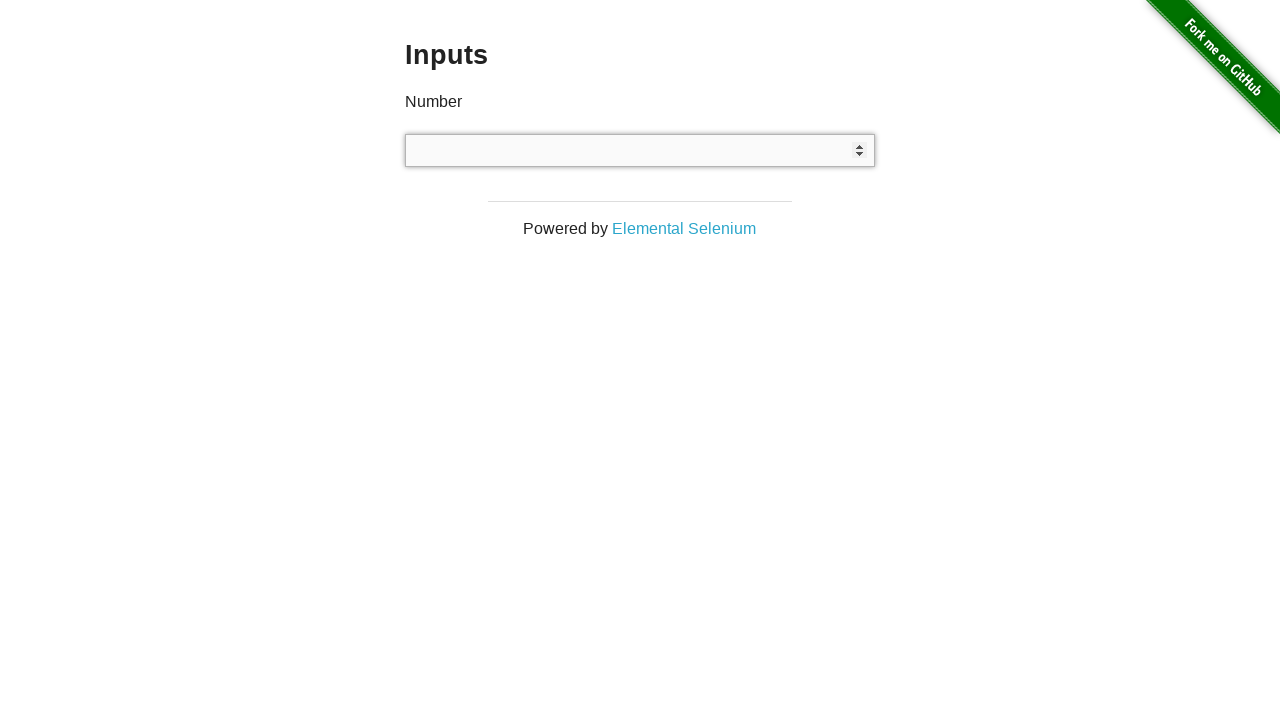

Filled number input field with value '999' on input[type='number']
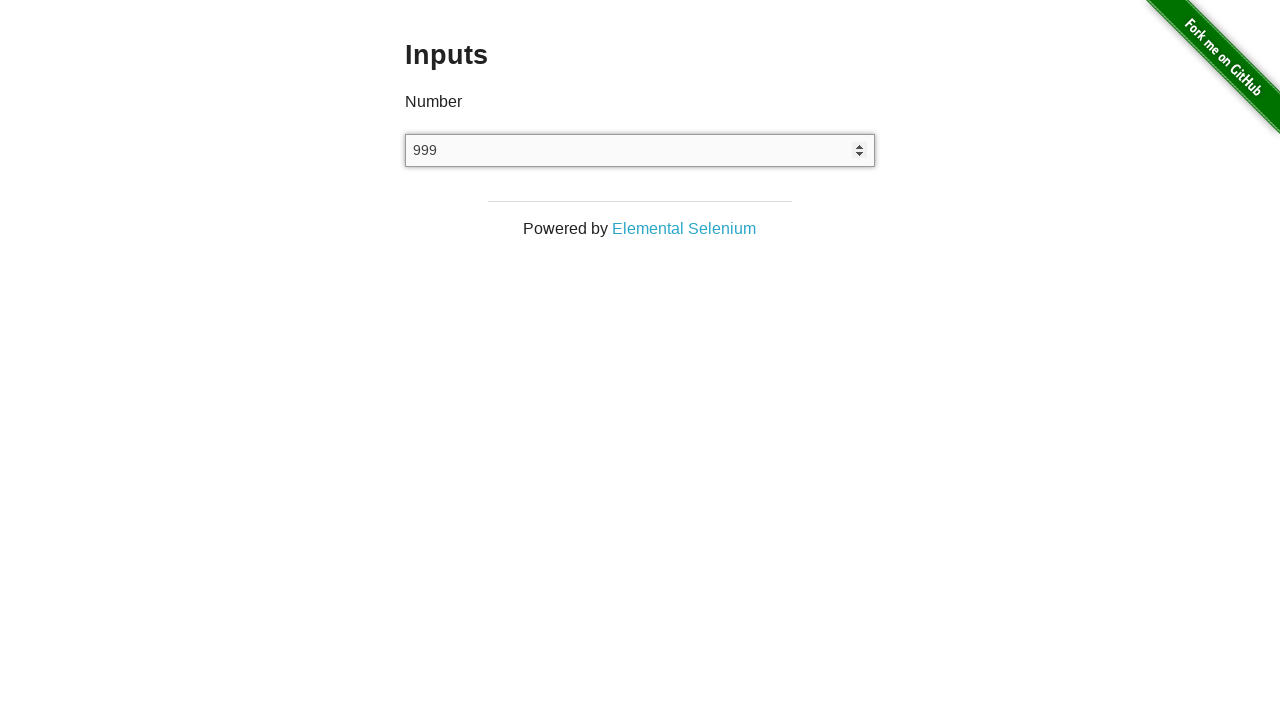

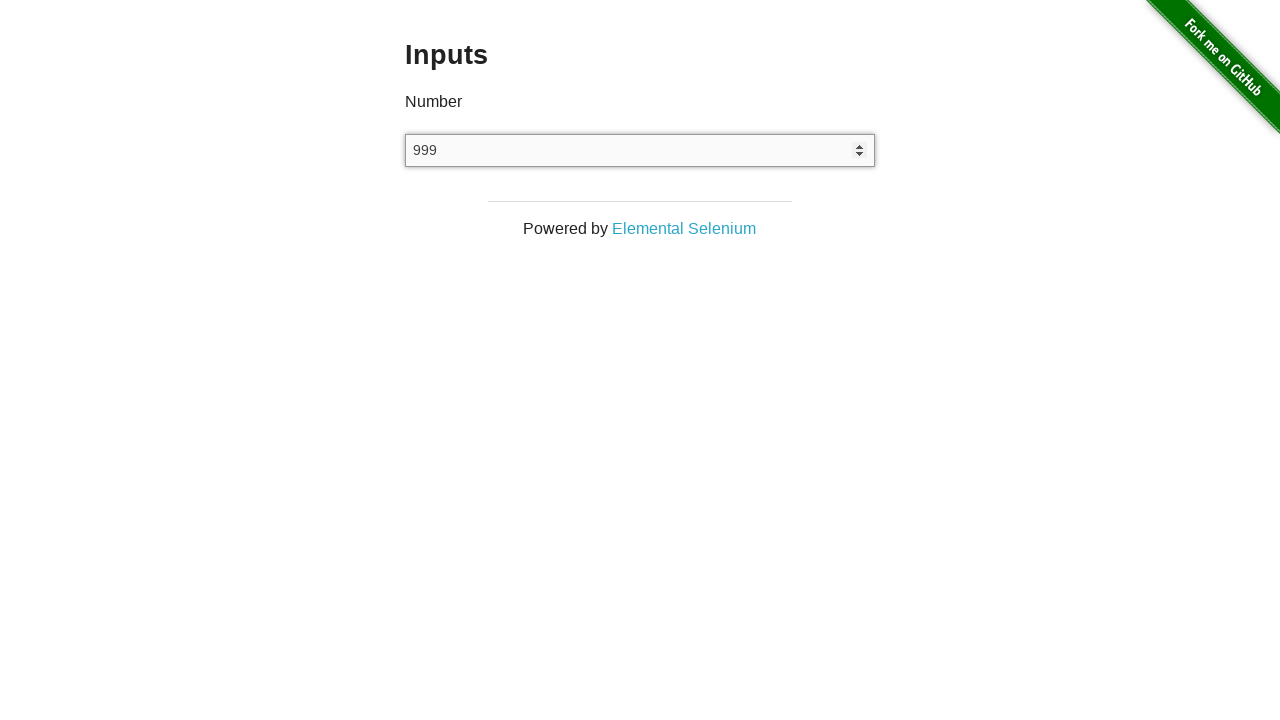